Tests mouse hover functionality by hovering over an element to reveal a dropdown menu and then clicking on the "Reload" option

Starting URL: https://rahulshettyacademy.com/AutomationPractice/

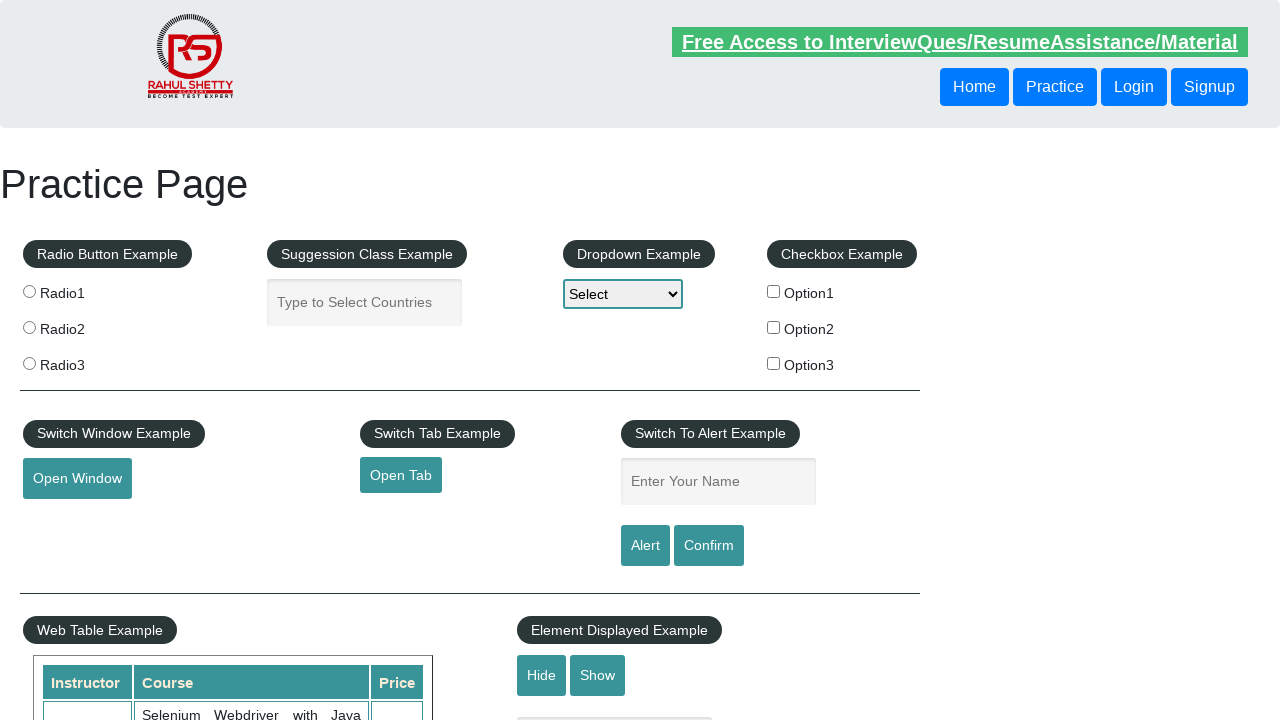

Navigated to AutomationPractice page
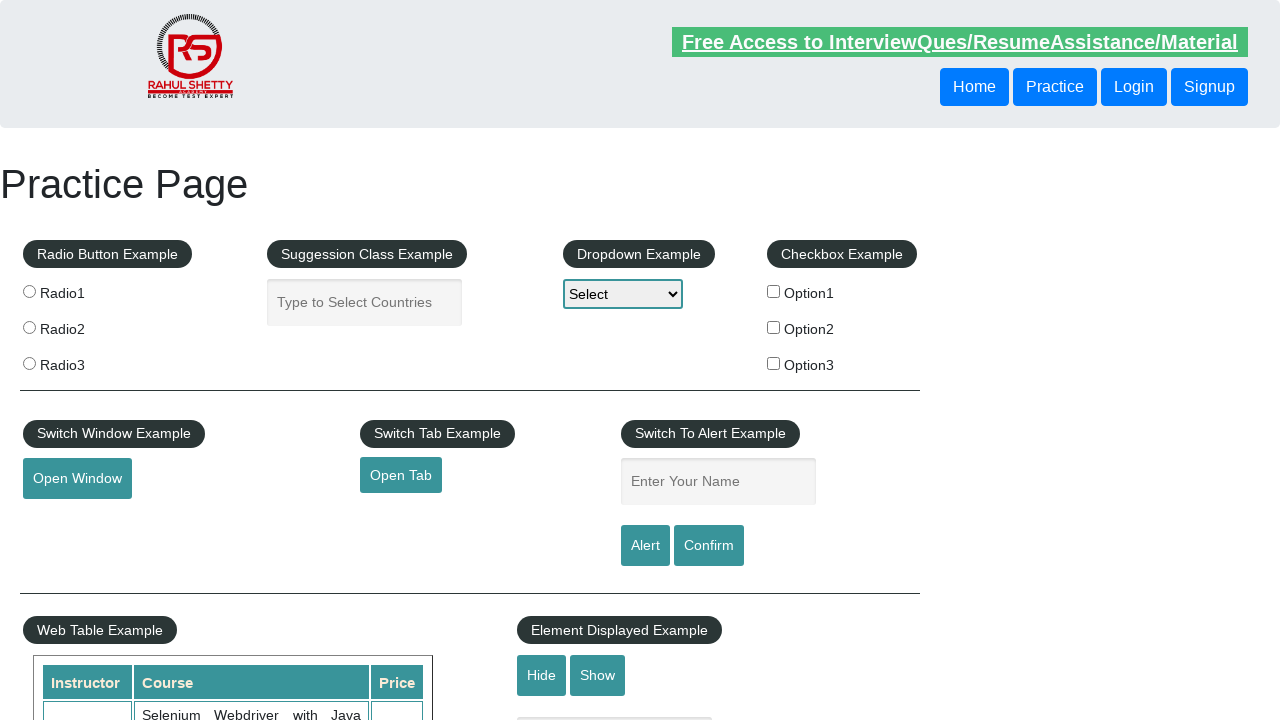

Hovered over mouse hover element to reveal dropdown menu at (83, 361) on #mousehover
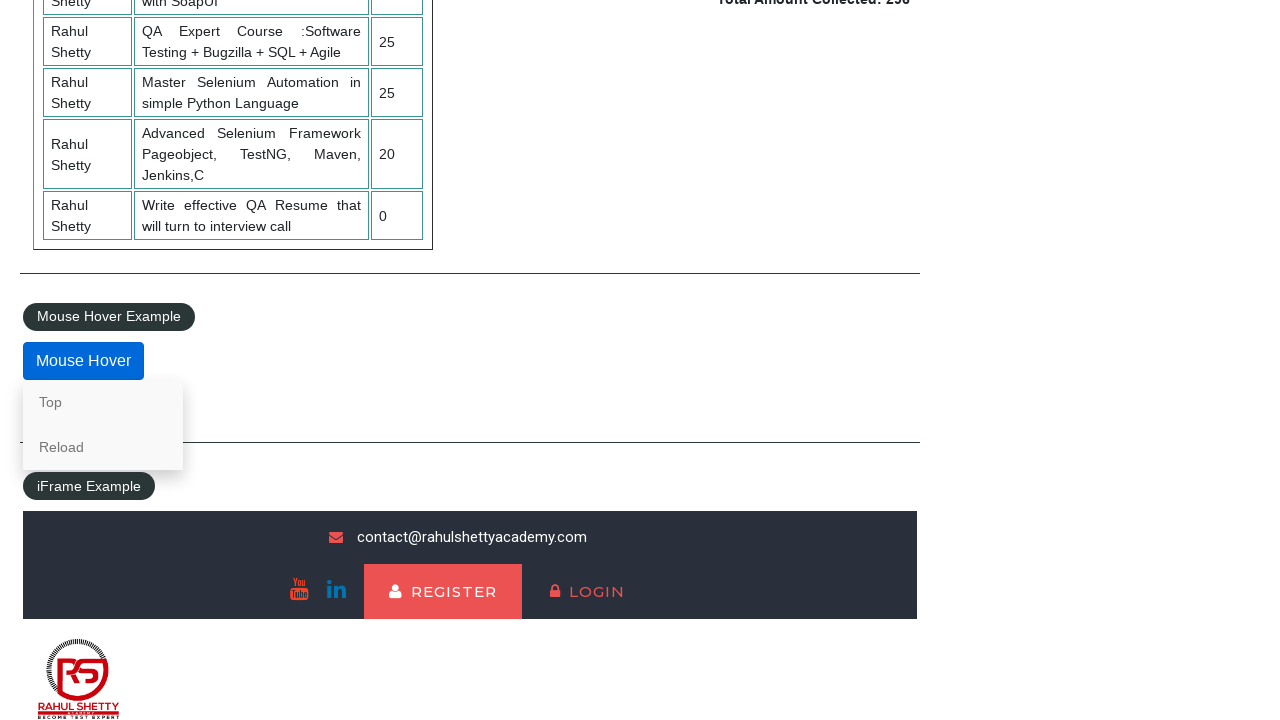

Clicked on the Reload option from dropdown menu at (103, 447) on text=Reload
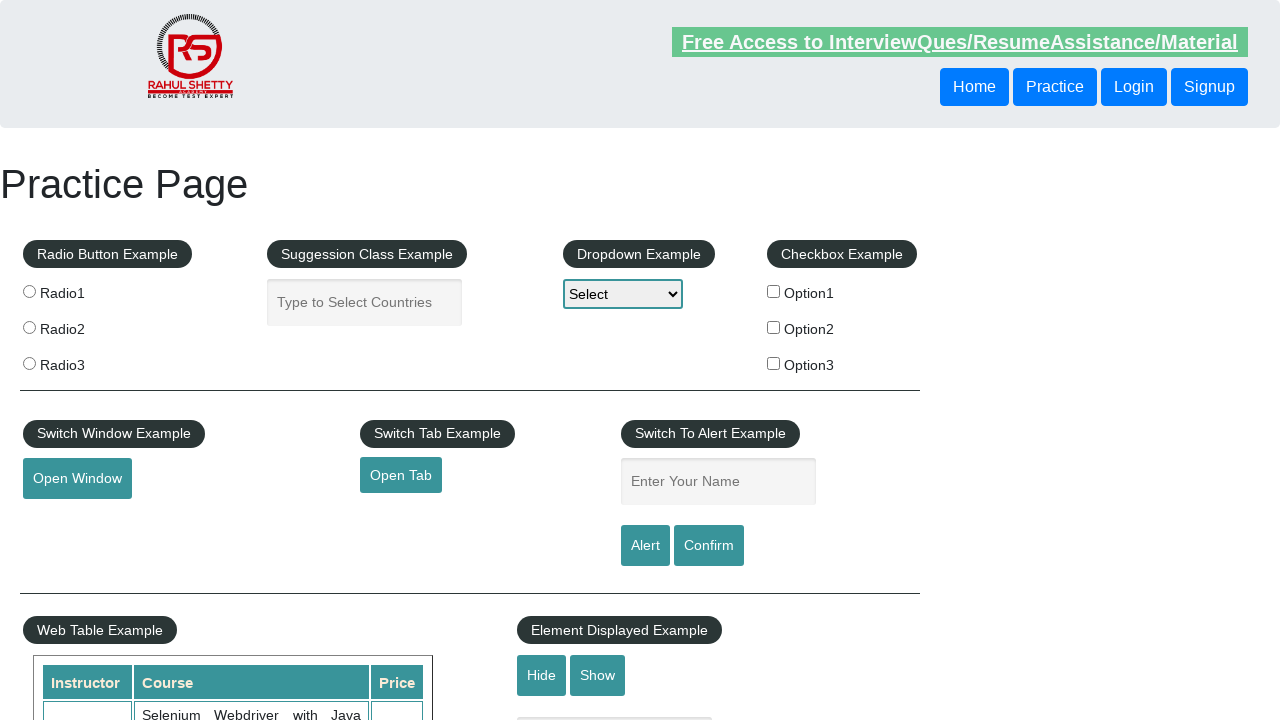

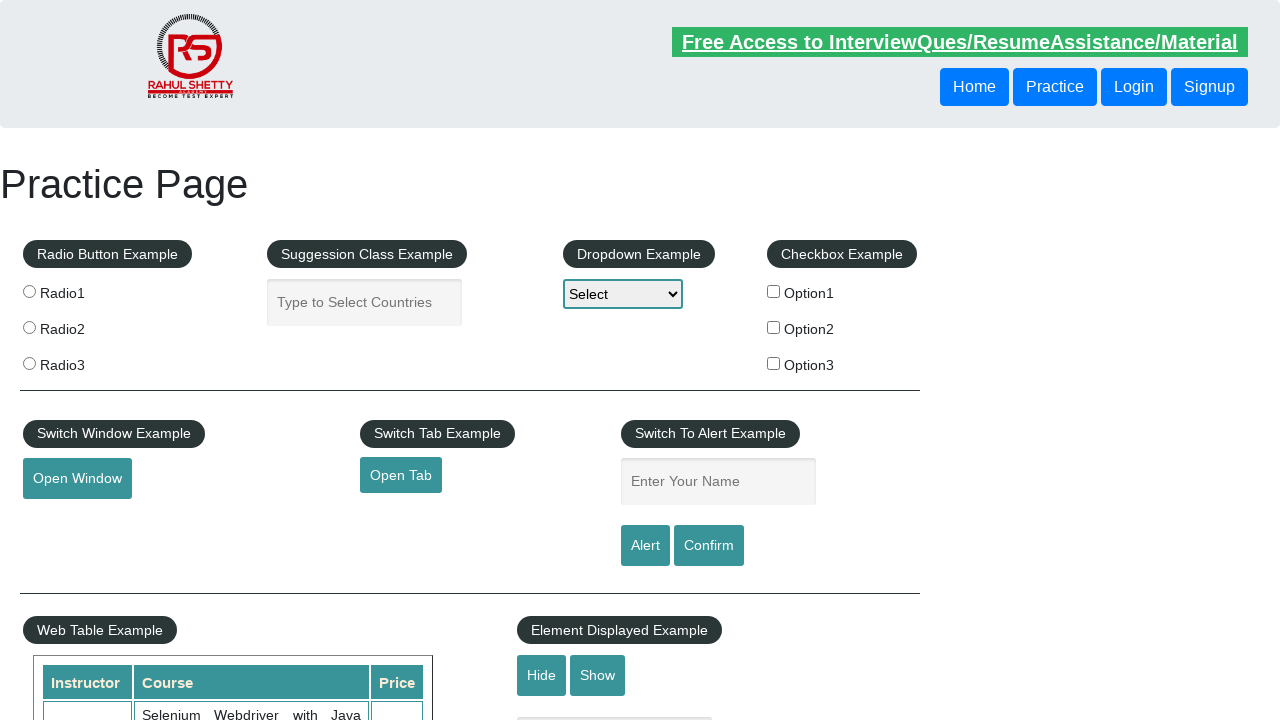